Tests drag and drop functionality on the jQuery UI droppable demo page by dragging an element and dropping it onto a target area

Starting URL: https://jqueryui.com/droppable/

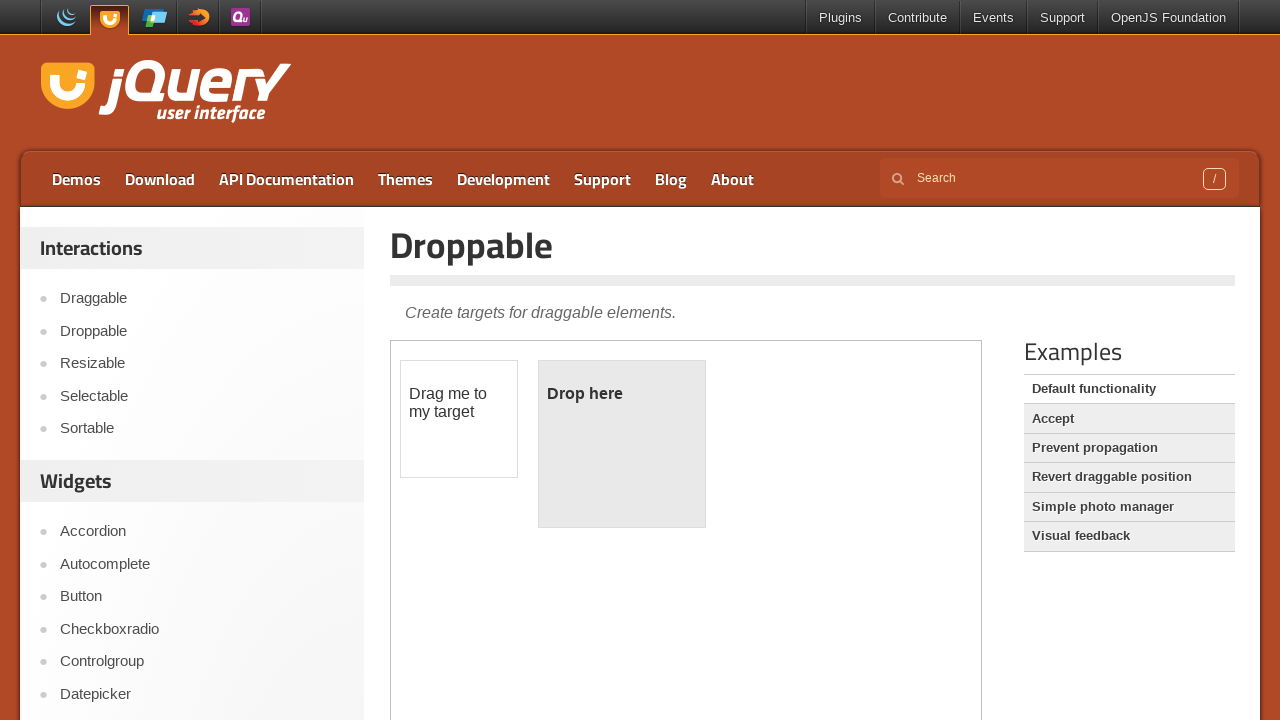

Located the iframe containing the drag and drop demo
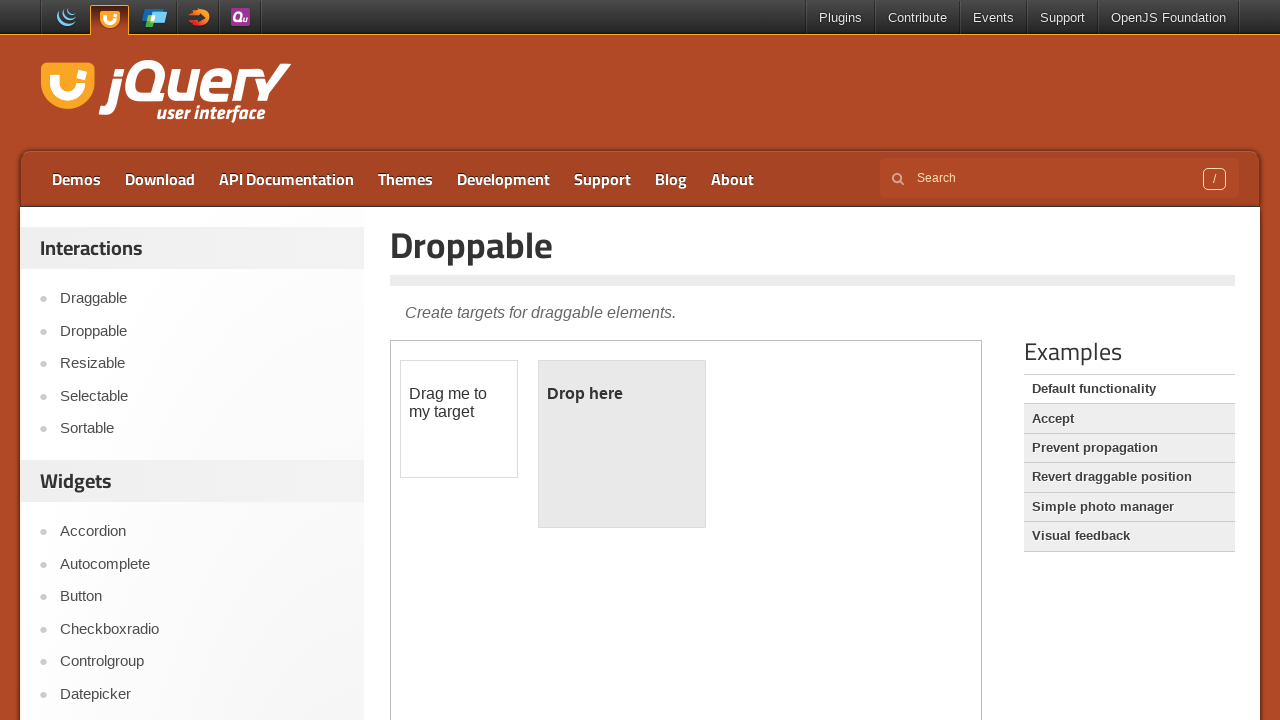

Located the draggable element within the iframe
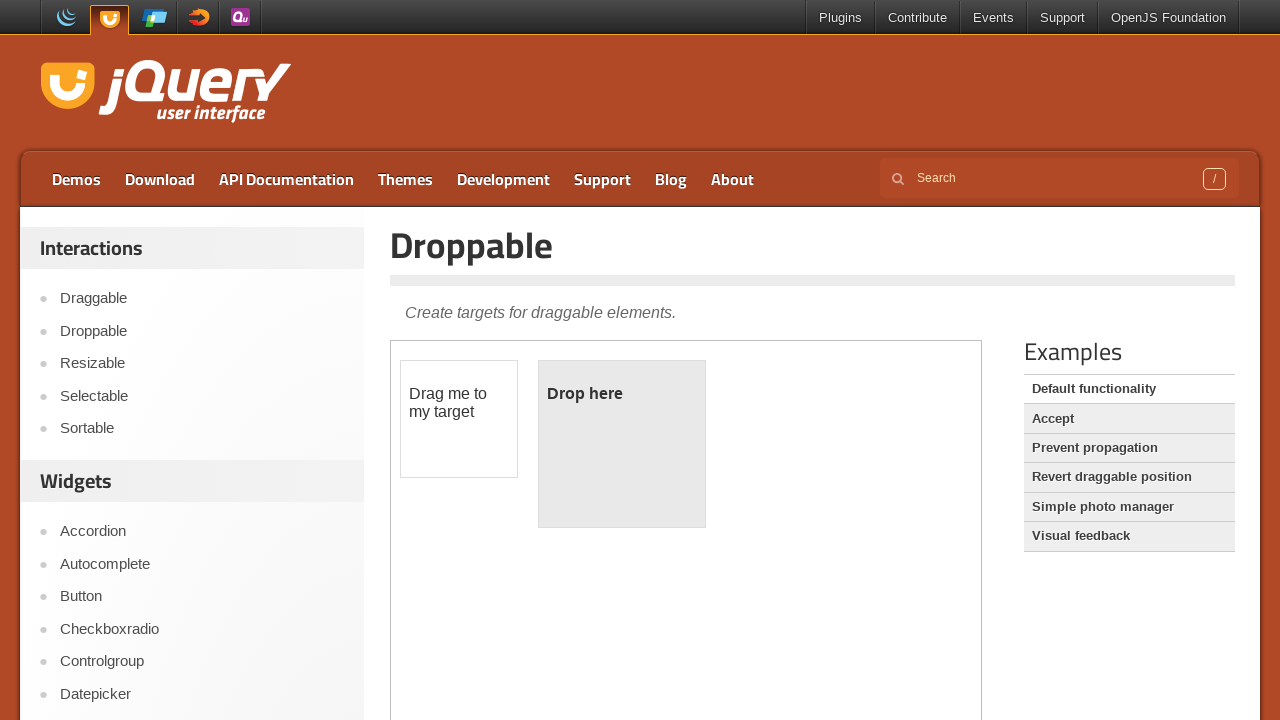

Located the droppable target area within the iframe
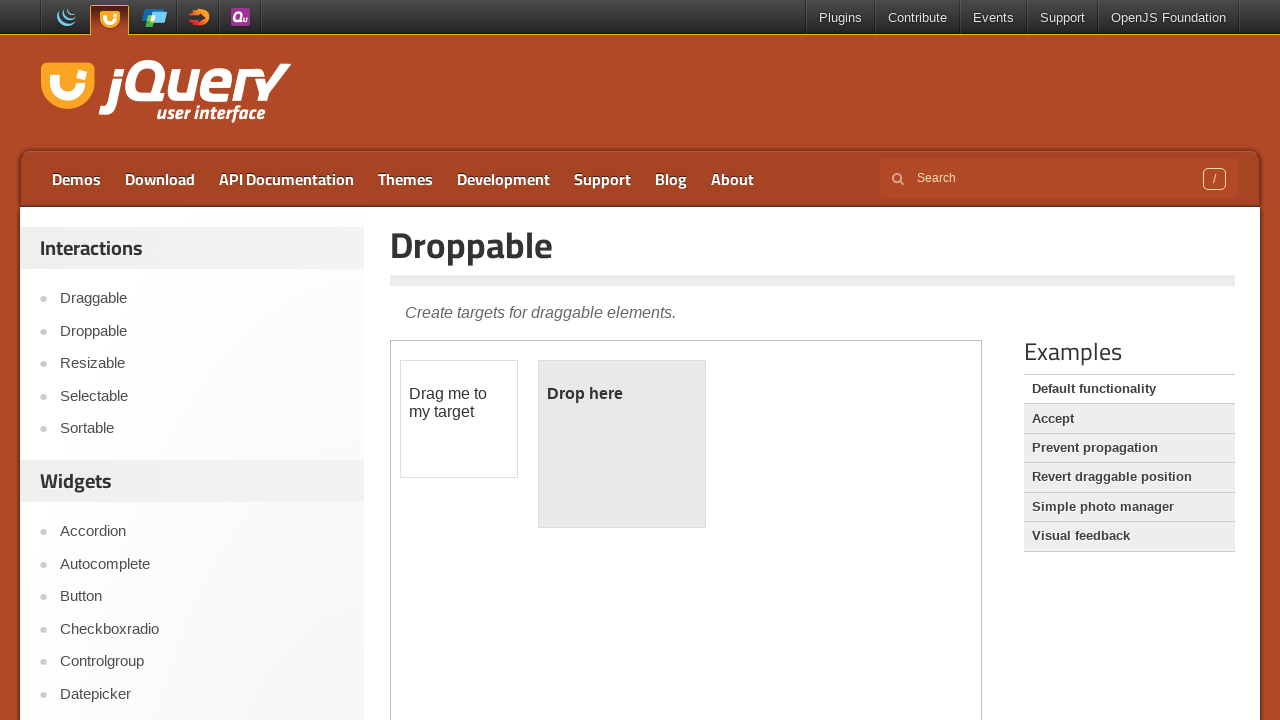

Dragged the draggable element onto the droppable target area at (622, 444)
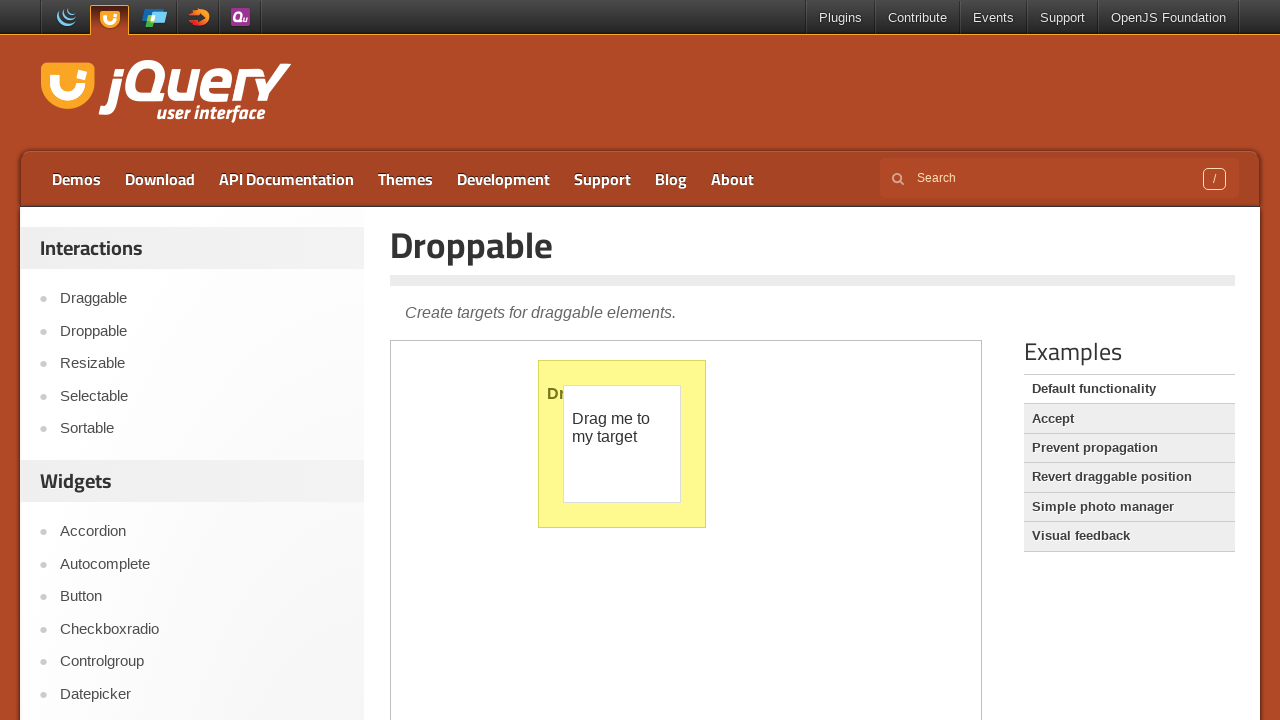

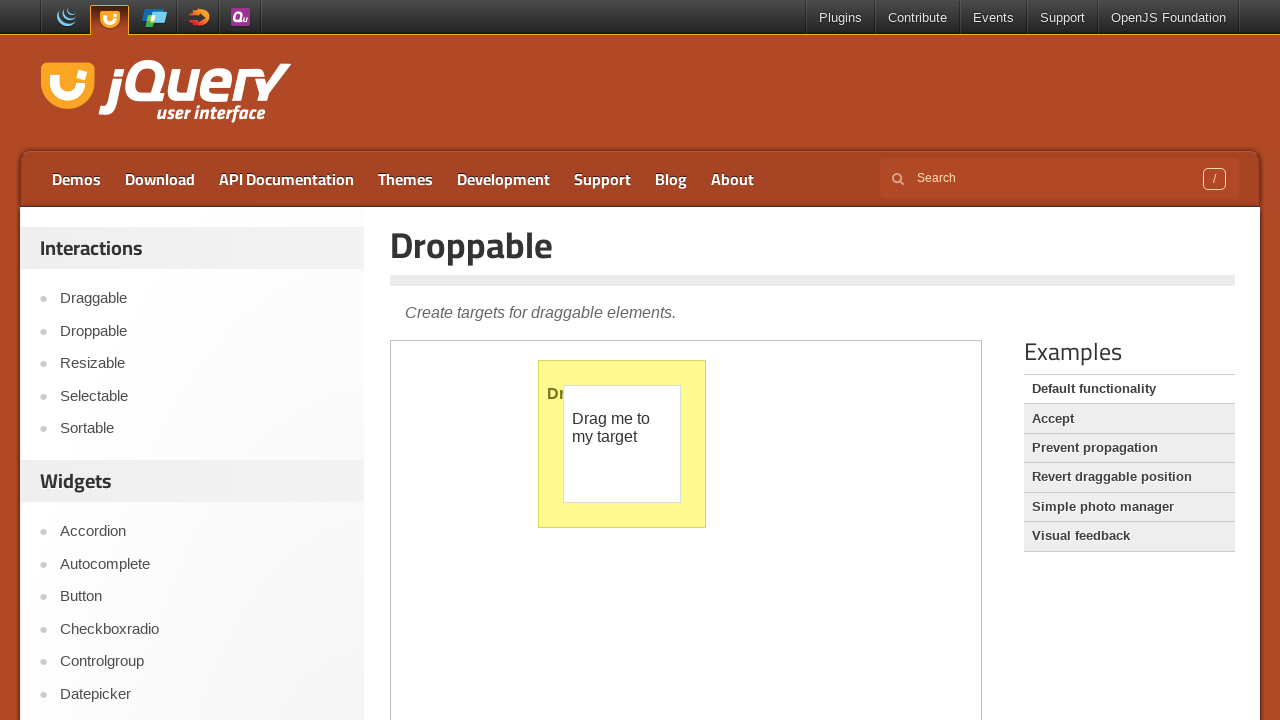